Tests radio button interactions including selecting favorite browser, toggling selection, checking default selection, and conditional age group selection

Starting URL: https://www.leafground.com/radio.xhtml

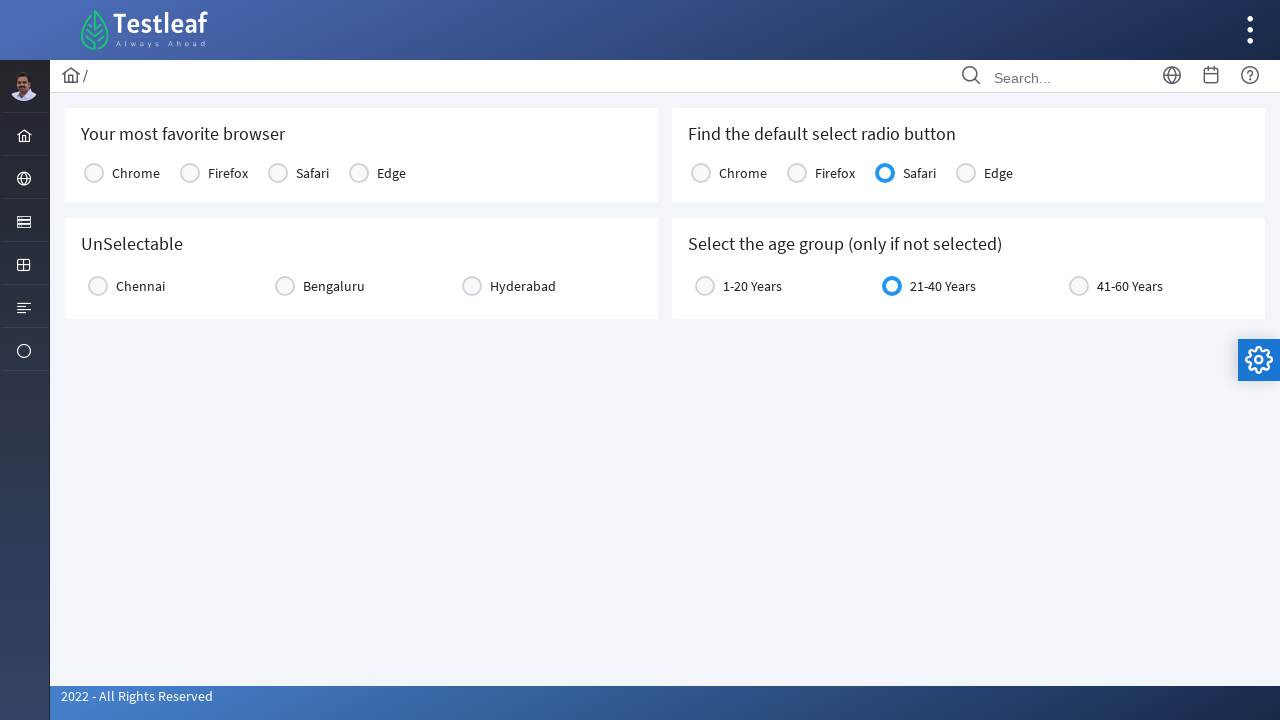

Clicked Edge radio button to select as favorite browser at (392, 173) on xpath=(//label[contains(text(),'Edge')])[1]
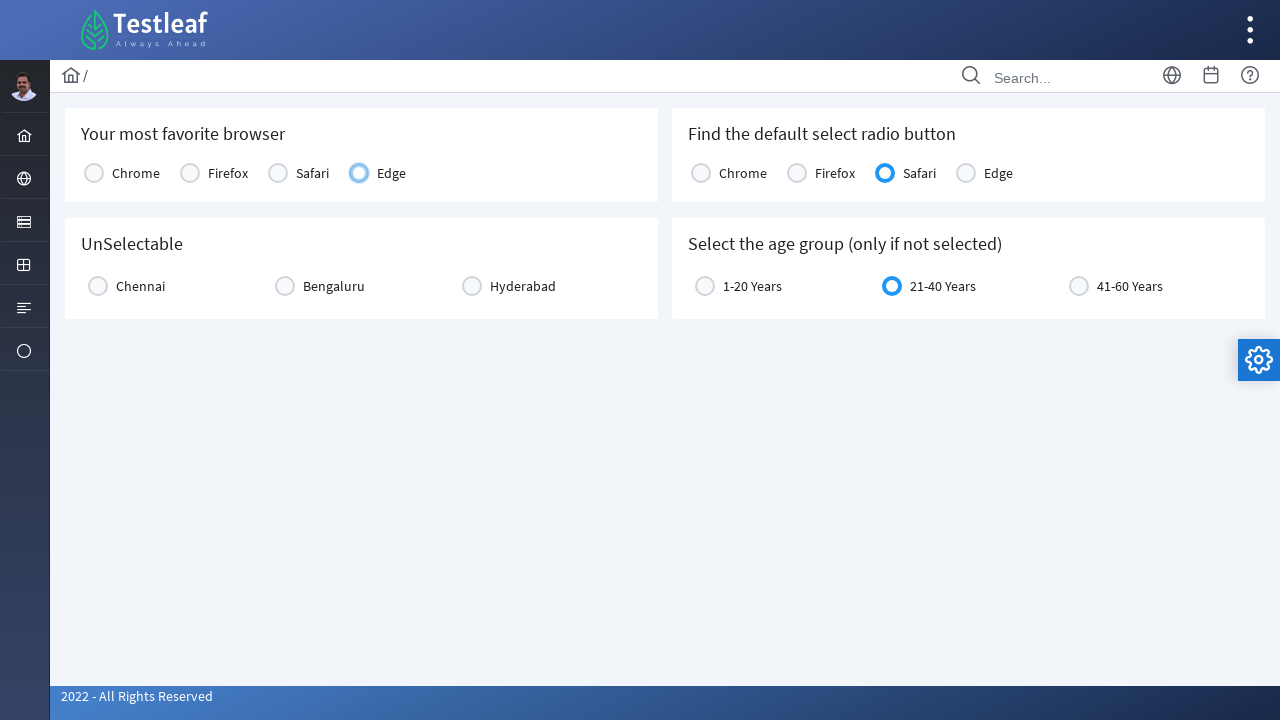

Clicked Bengaluru radio button to select at (334, 286) on xpath=//label[contains(text(),'Bengaluru')]
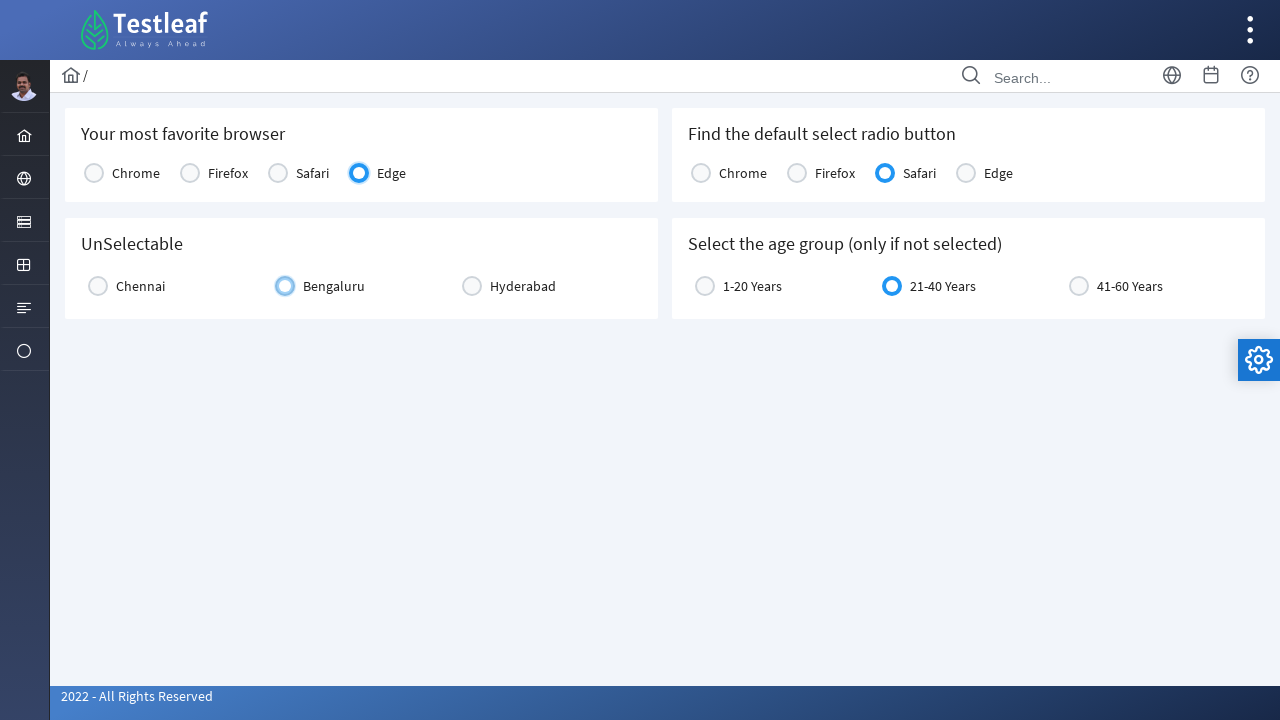

Clicked Bengaluru radio button again to deselect at (334, 286) on xpath=//label[contains(text(),'Bengaluru')]
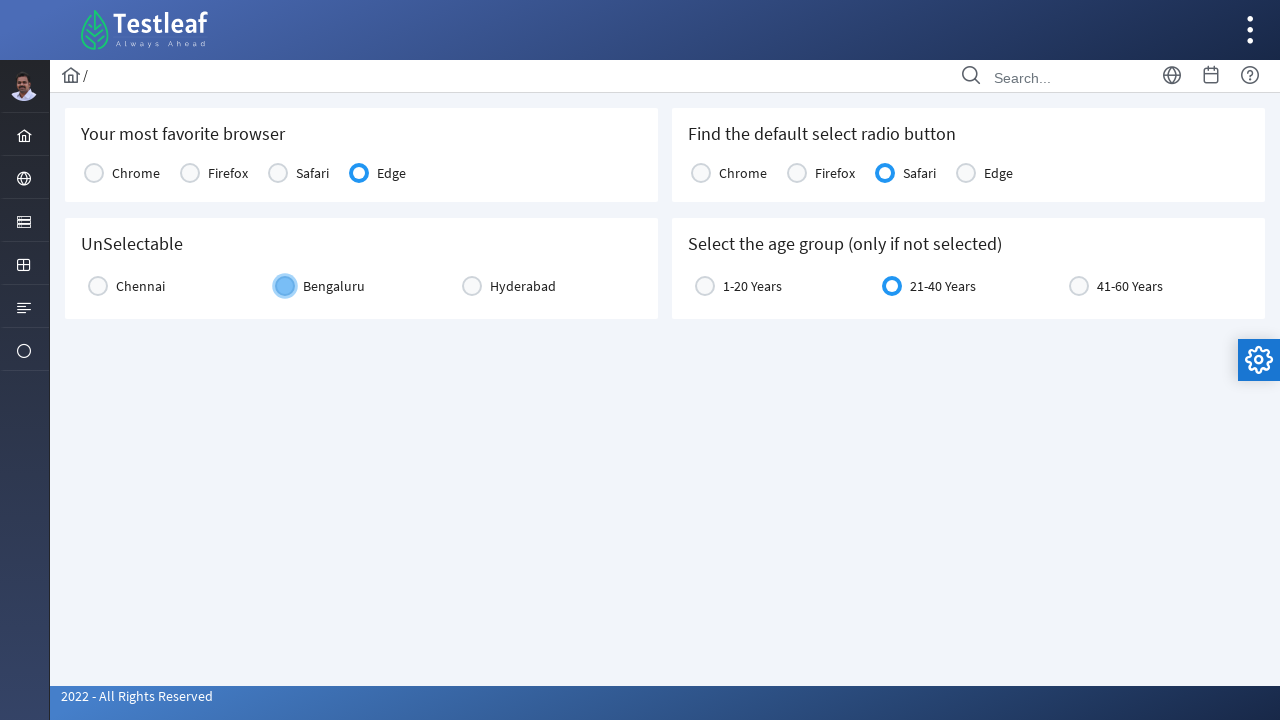

Located Safari radio button to check default selection
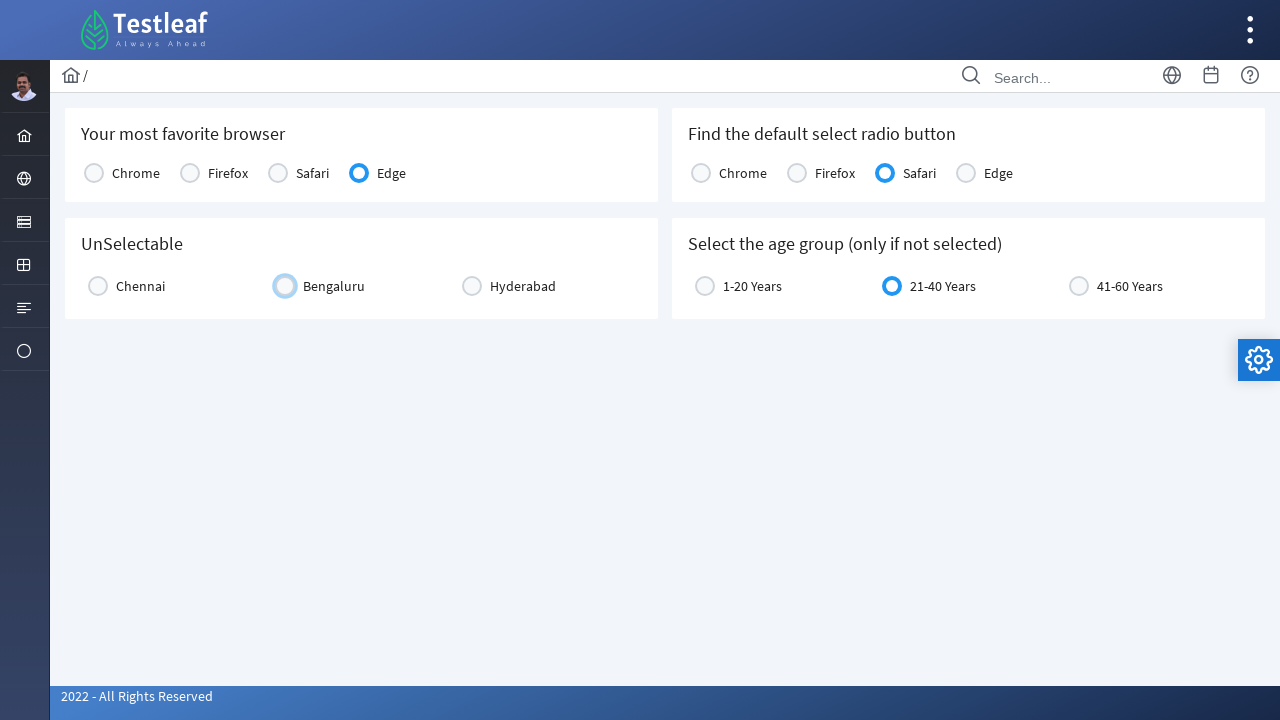

Confirmed Safari radio button is selected by default
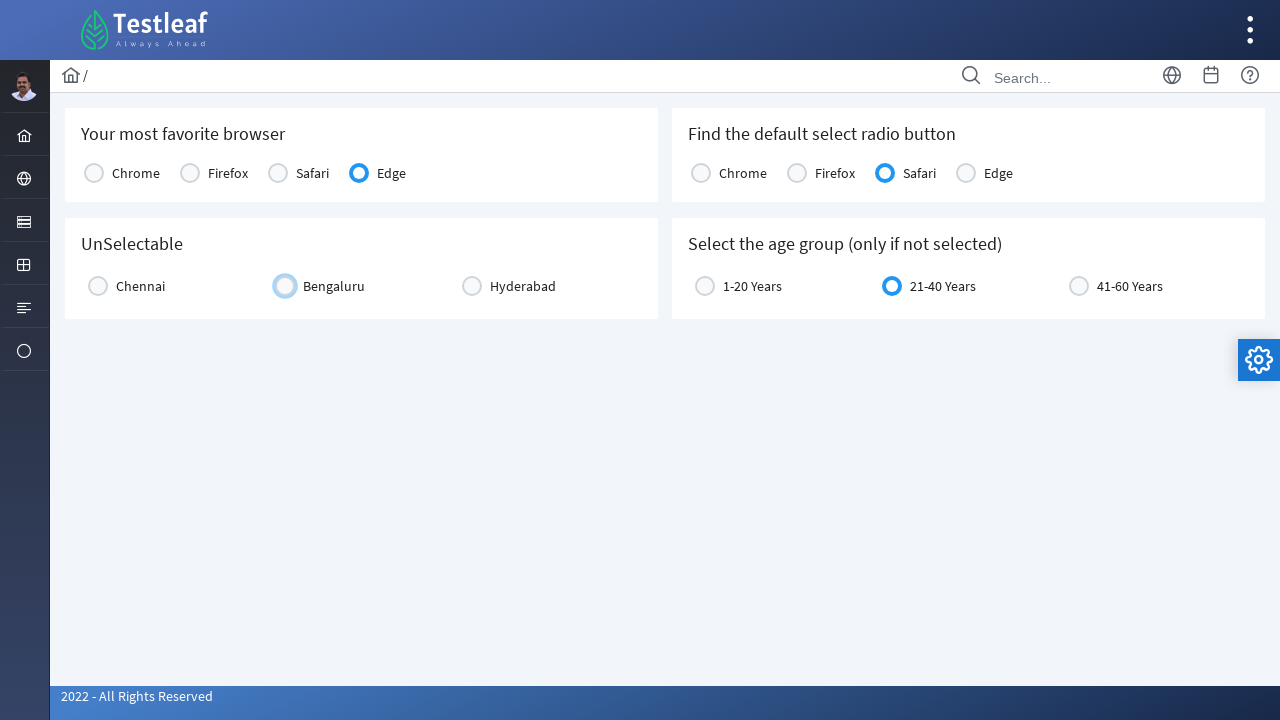

Located age group 21-40 Years radio button
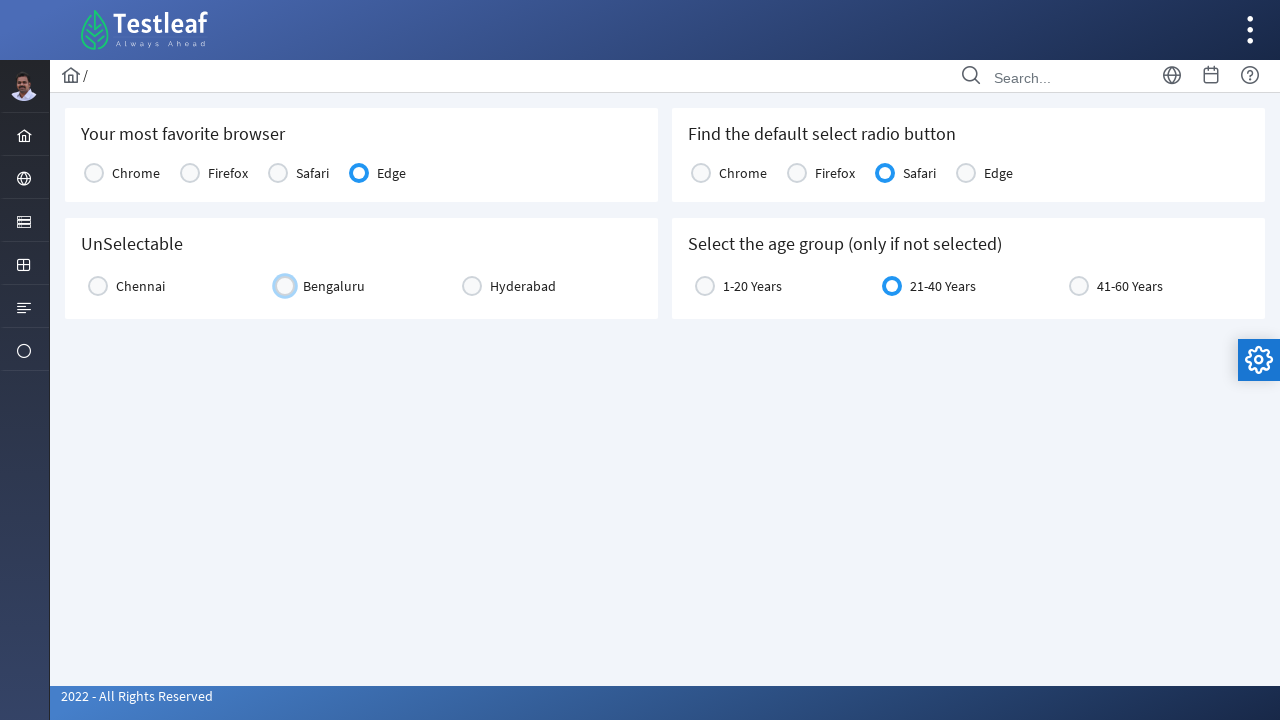

Confirmed age group 21-40 Years is already selected
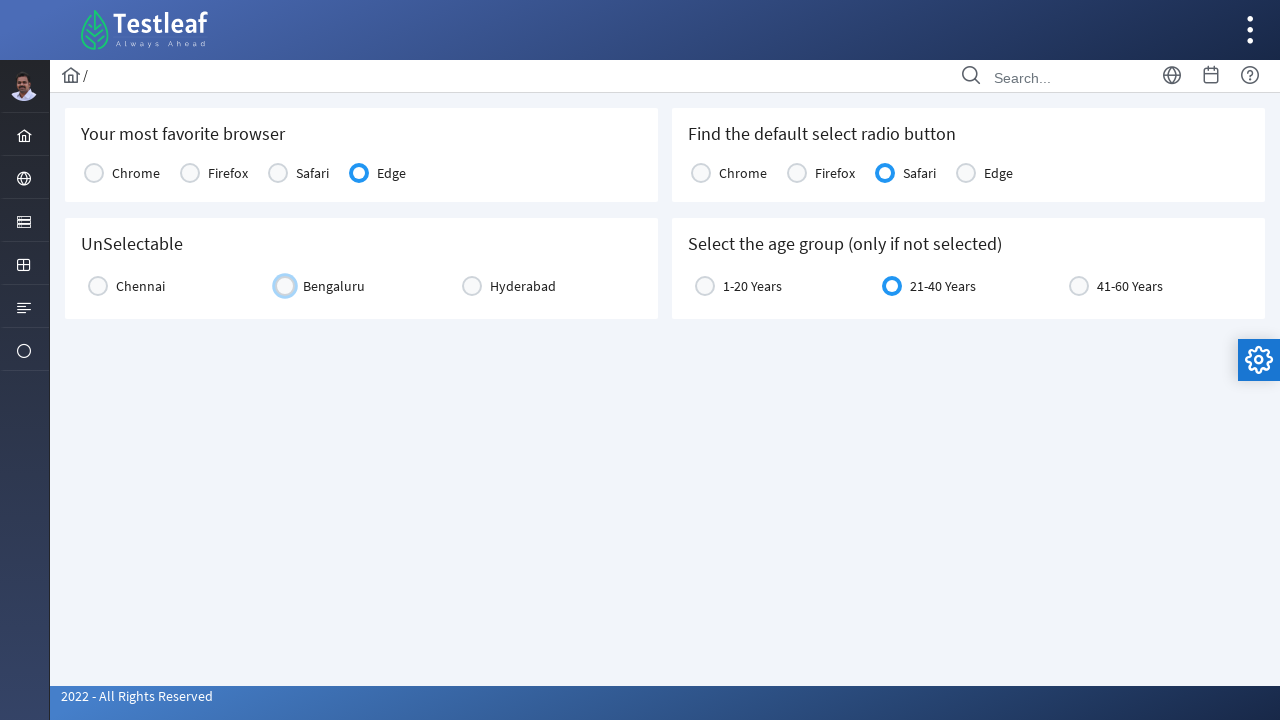

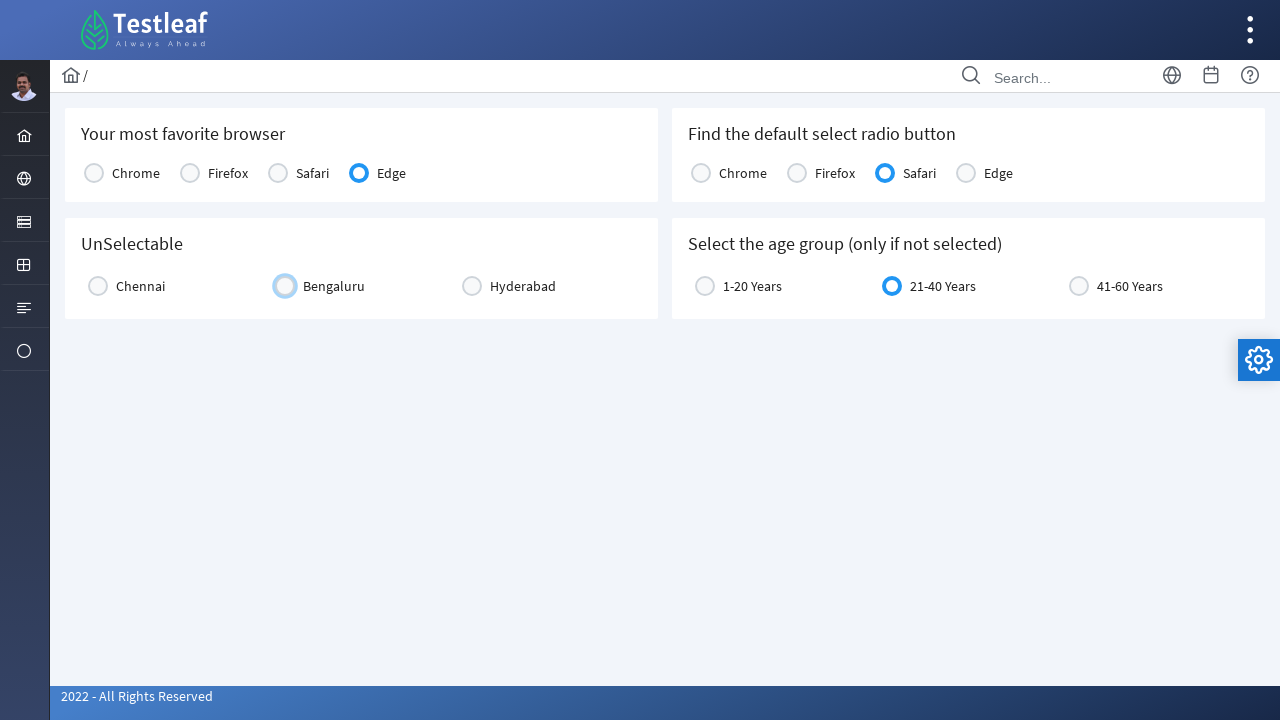